Navigates to the homepage and verifies that navigation contains tag links

Starting URL: https://timomeh.de

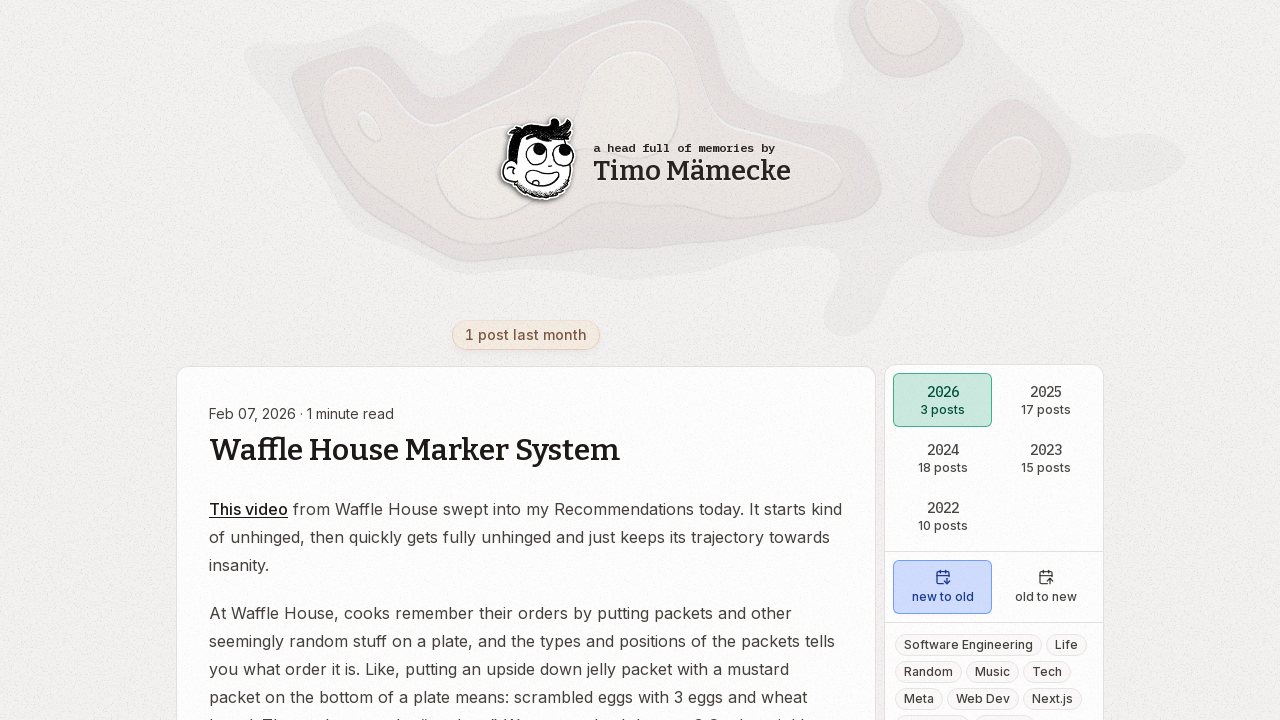

Navigated to homepage https://timomeh.de
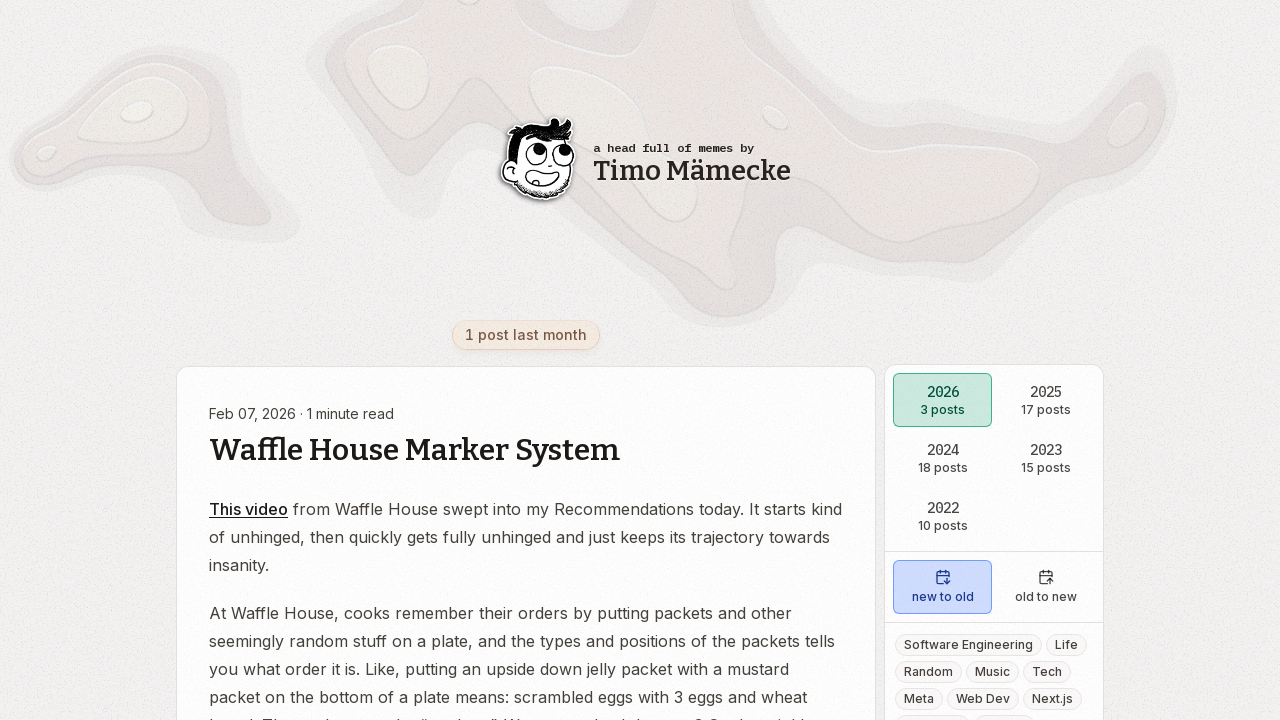

Navigation links loaded
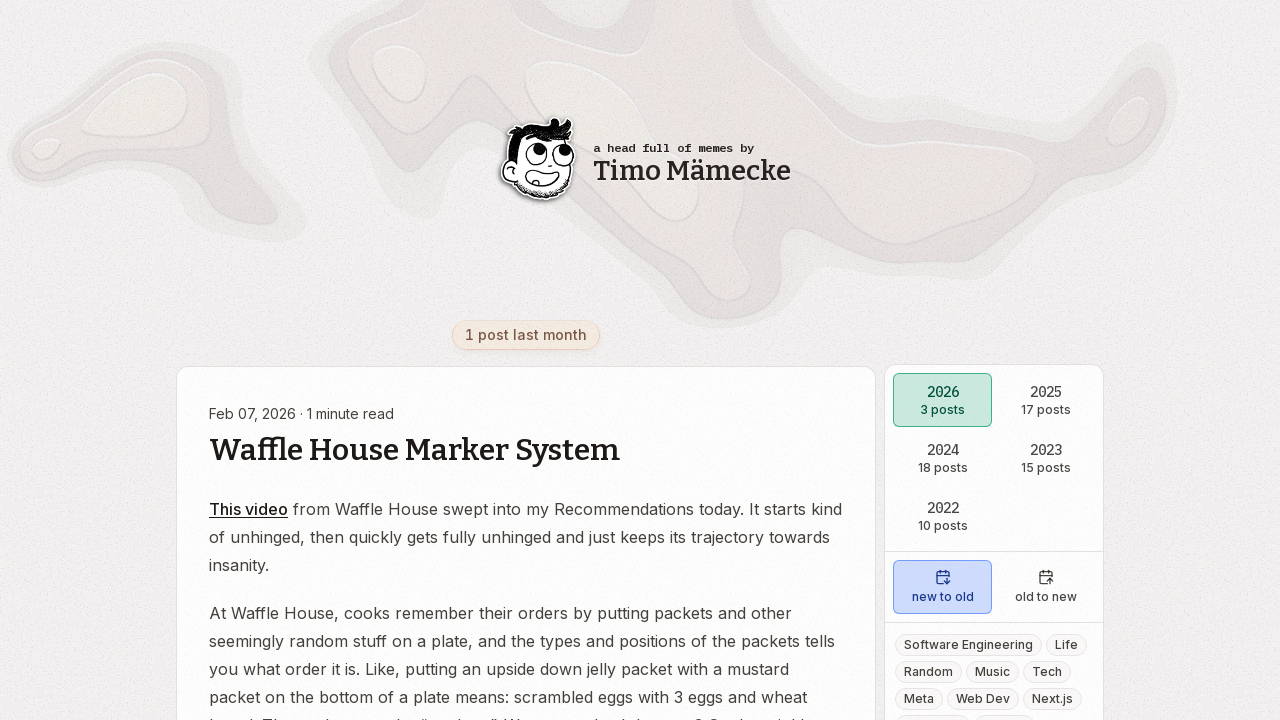

Located navigation links in the page
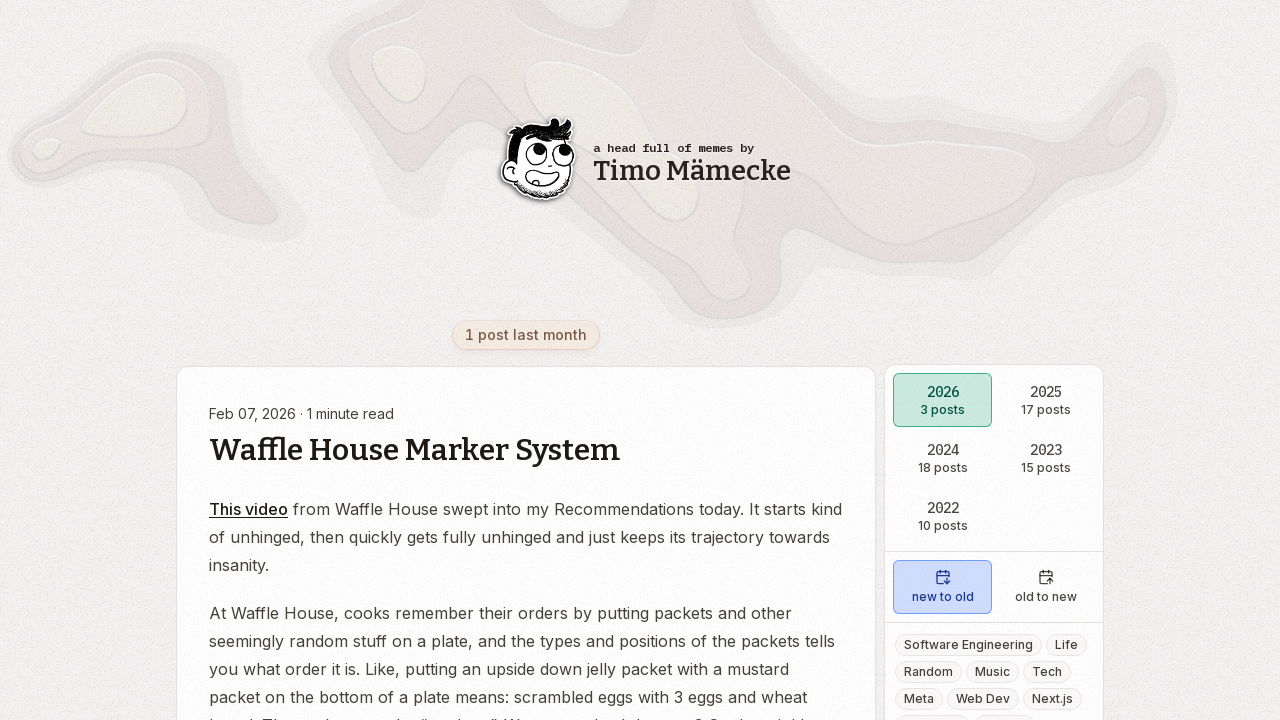

Verified that navigation contains tag links
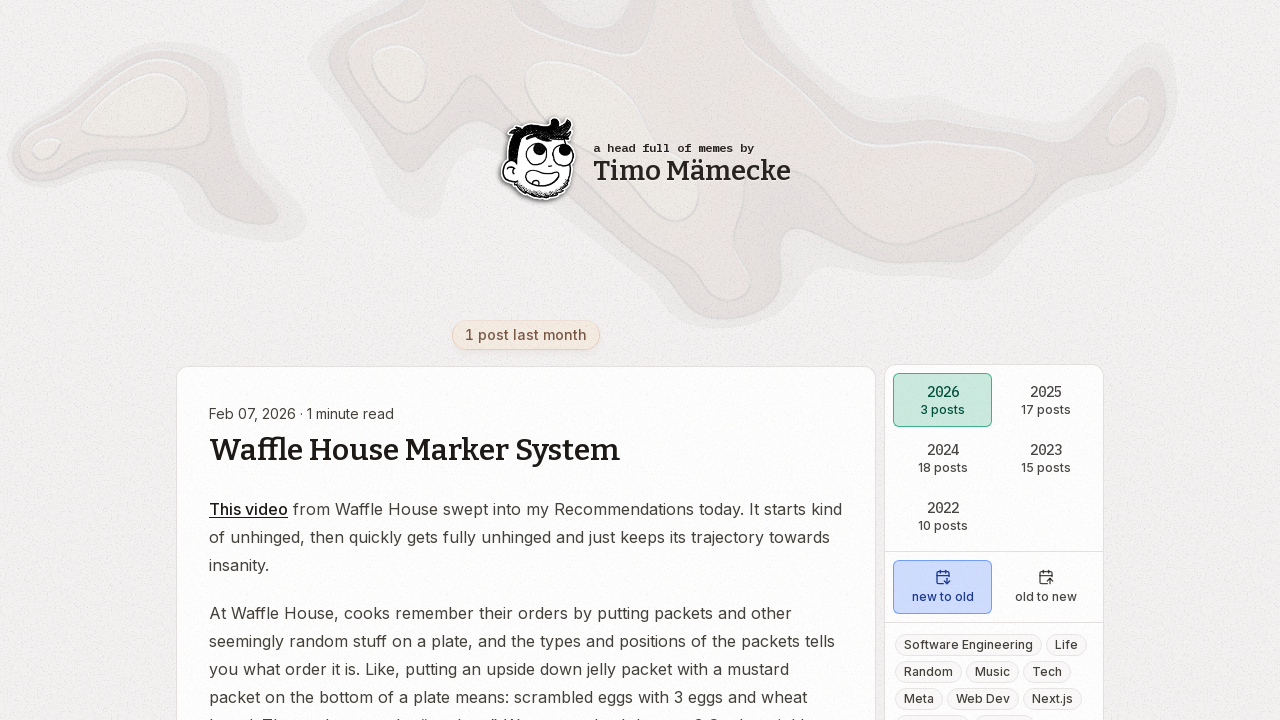

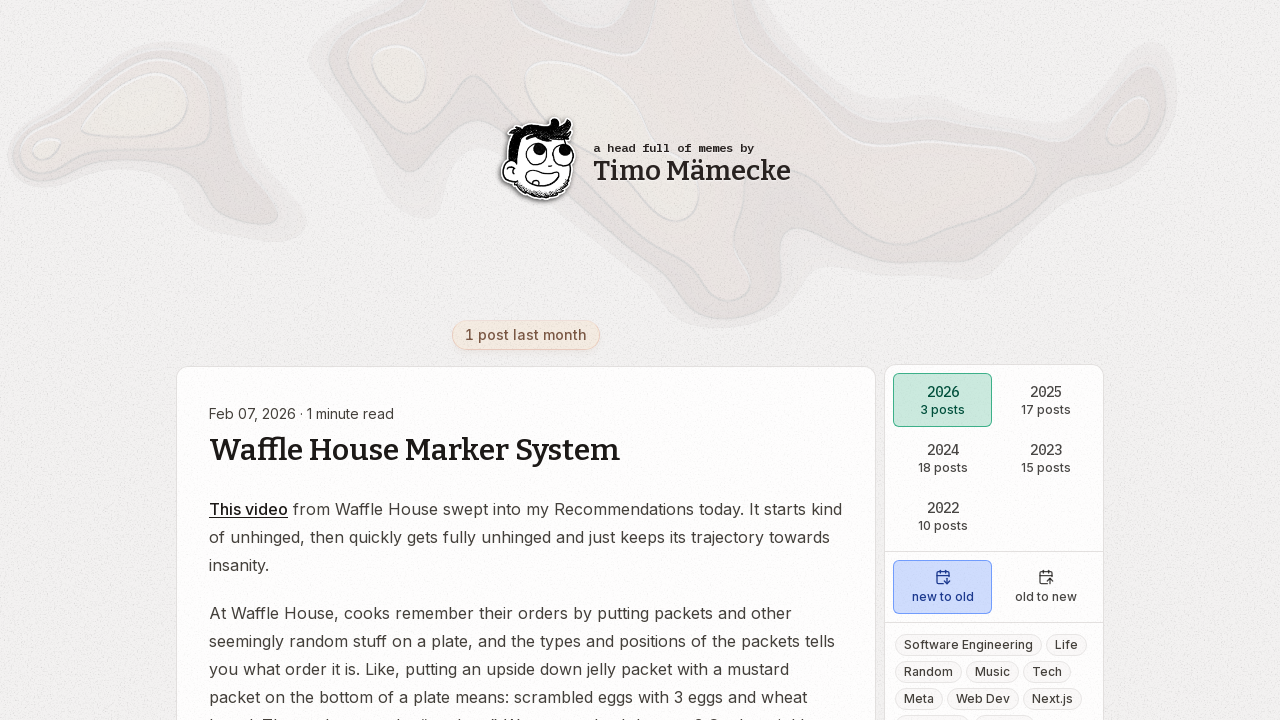